Tests drag and drop functionality within iframes on the jQuery UI demo page, then retrieves a link property

Starting URL: https://jqueryui.com/droppable/

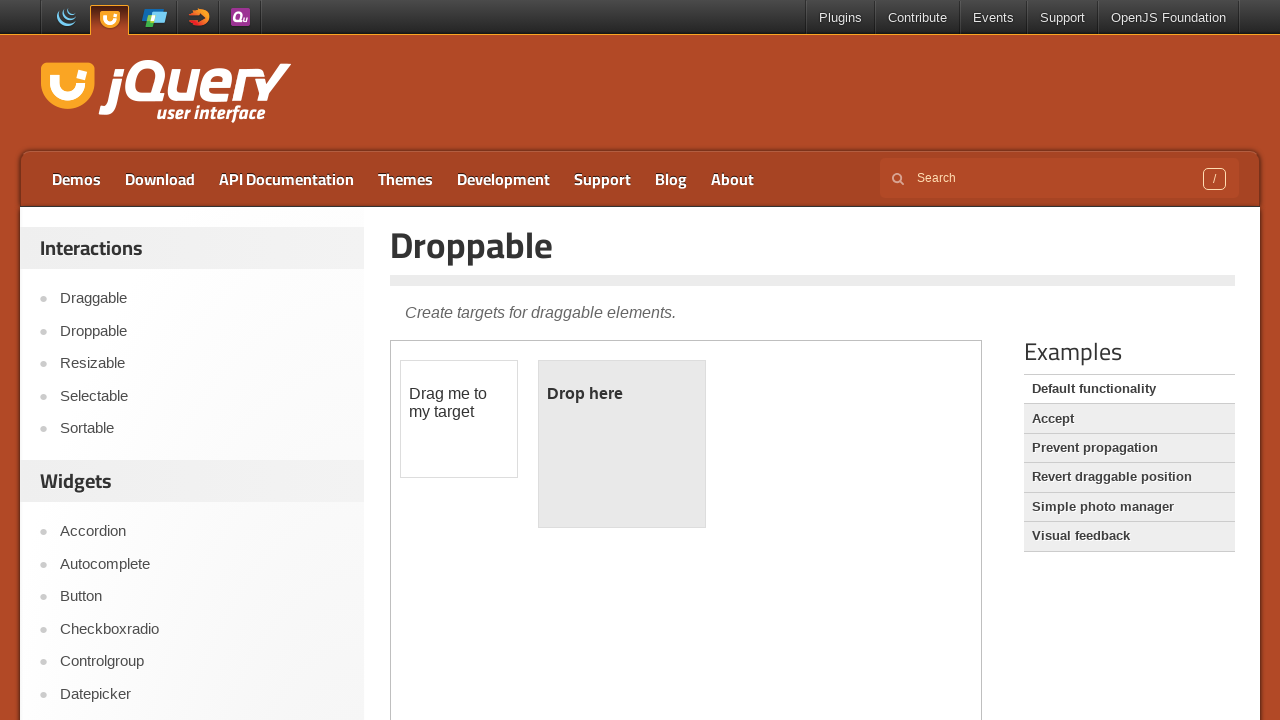

Found all iframes on the jQuery UI droppable demo page
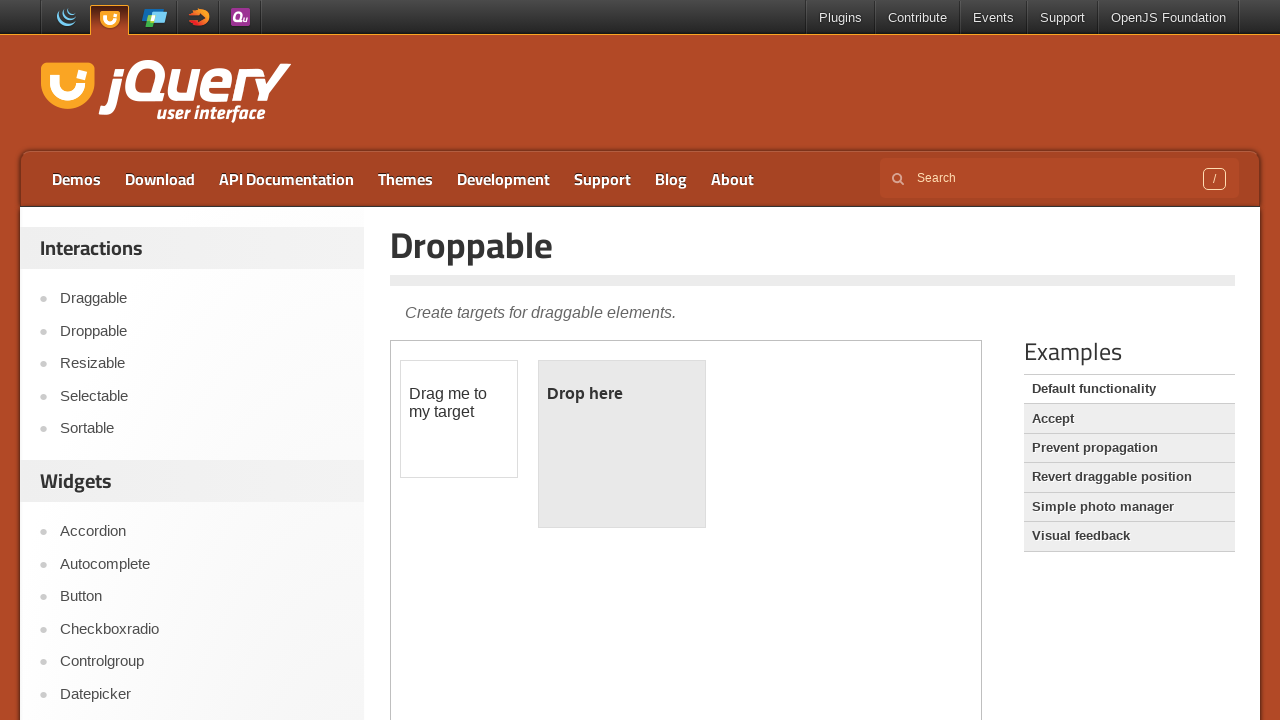

Switched to iframe 0
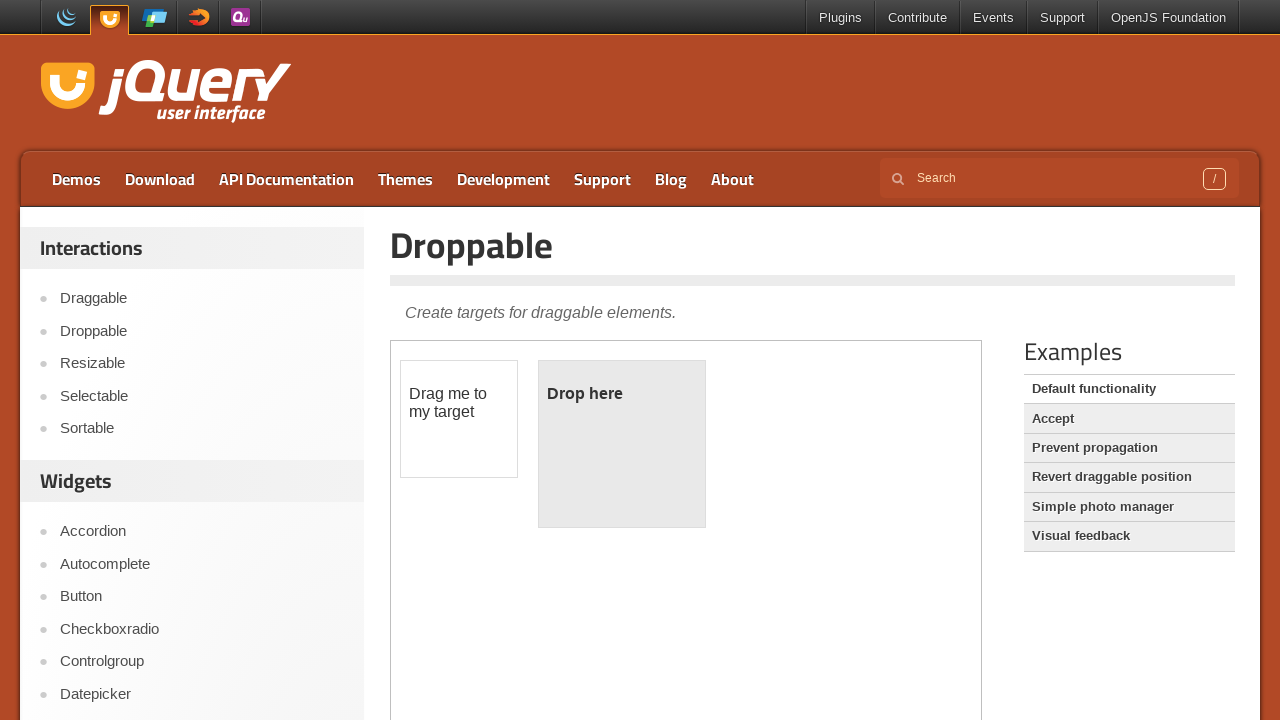

Counted 1 draggable elements in iframe 0
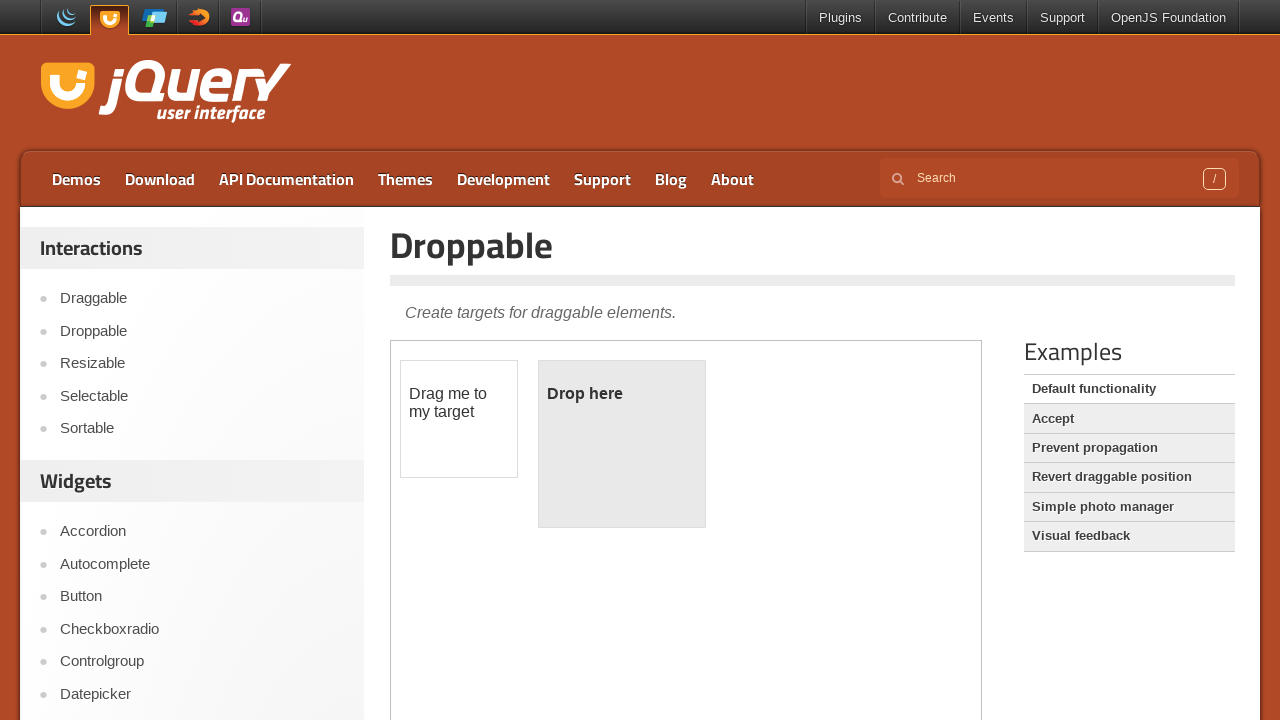

Located droppable element in iframe 0
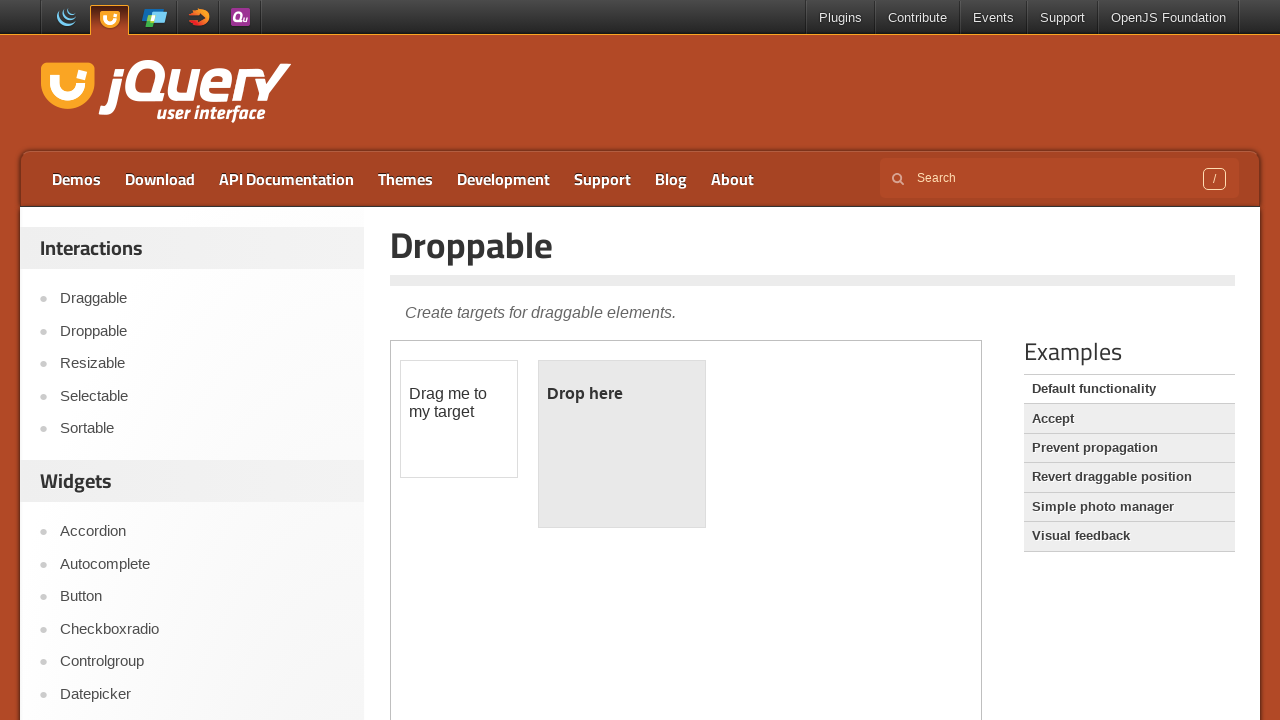

Located draggable element 0 in iframe 0
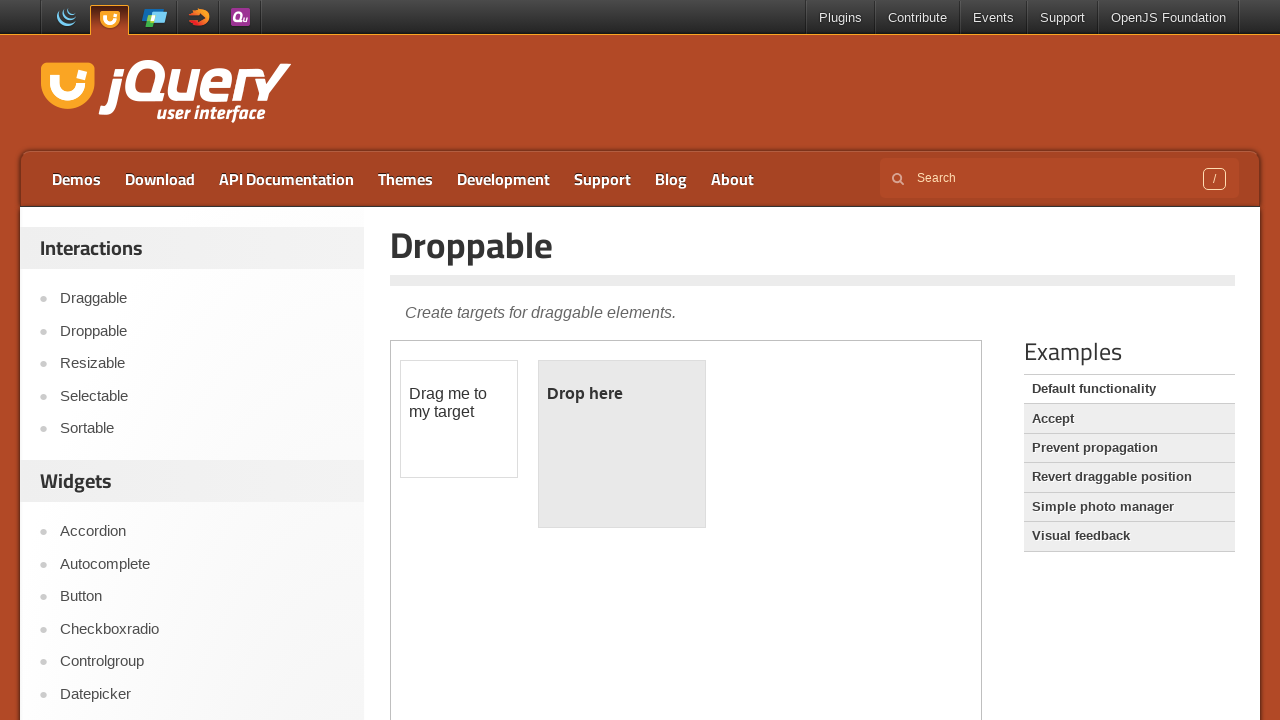

Dragged element 0 to droppable area in iframe 0 at (622, 444)
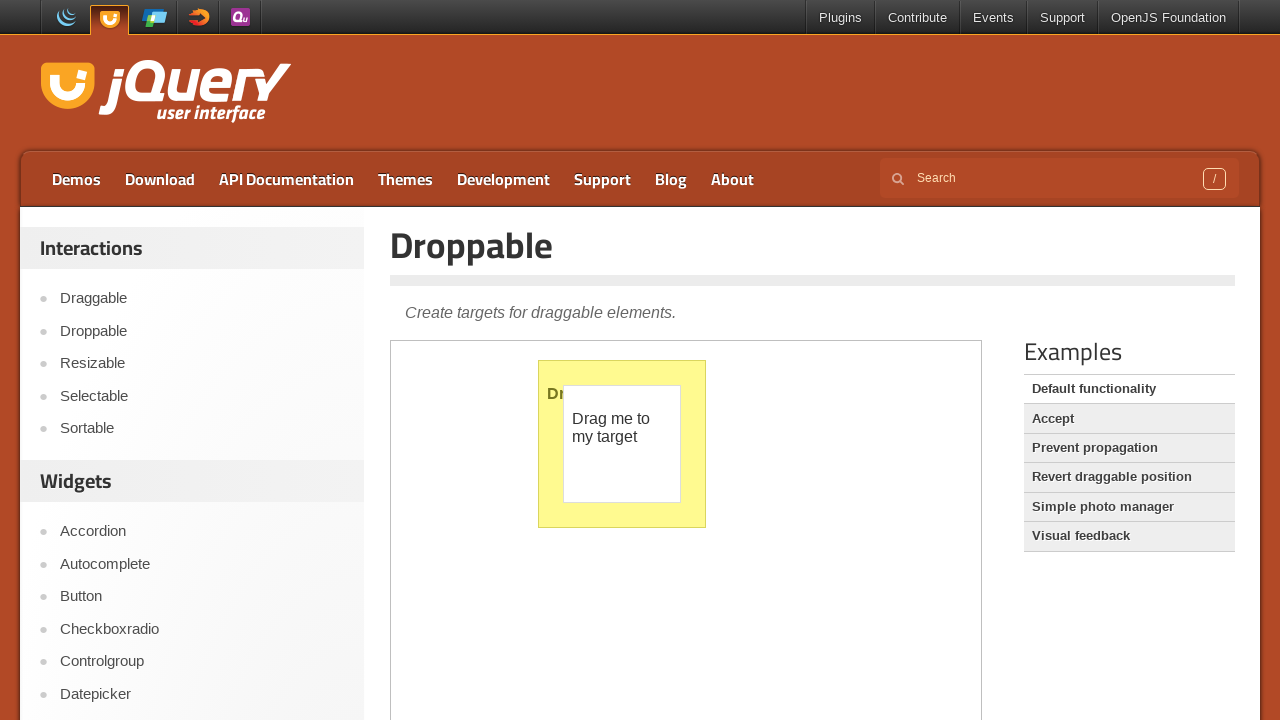

Located the Resizable link on the page
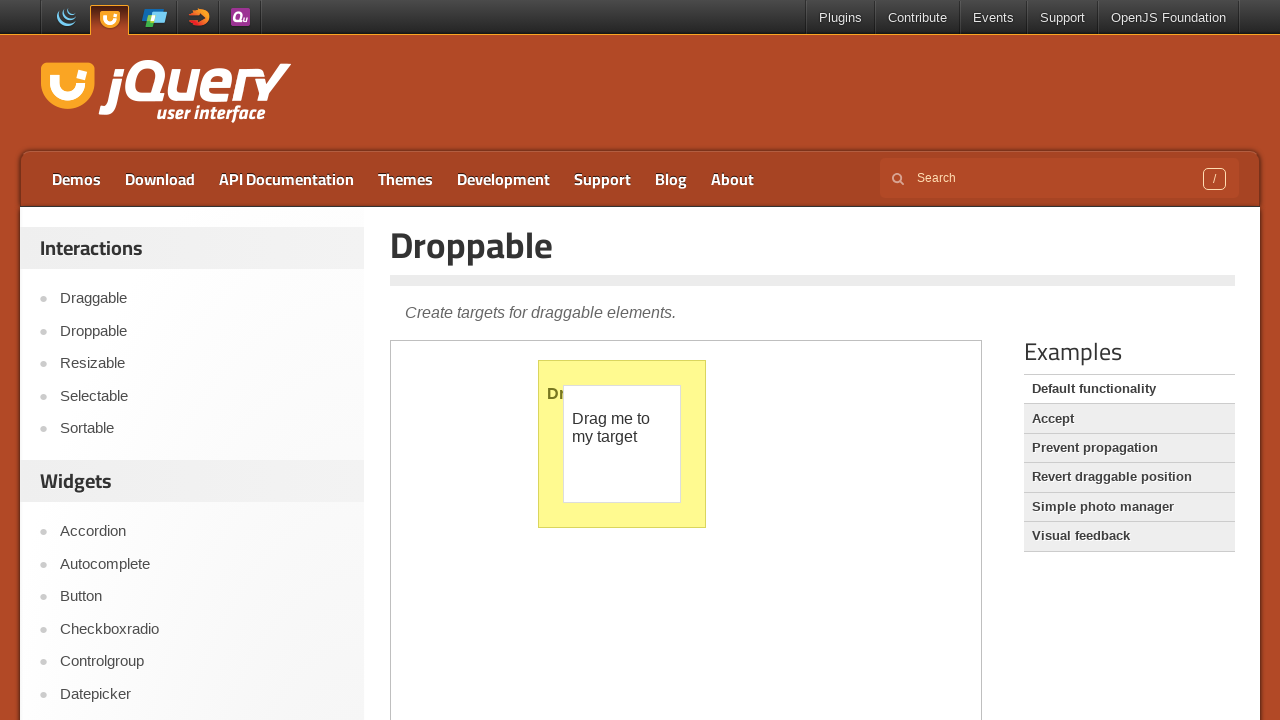

Retrieved href attribute from Resizable link: https://jqueryui.com/resizable/
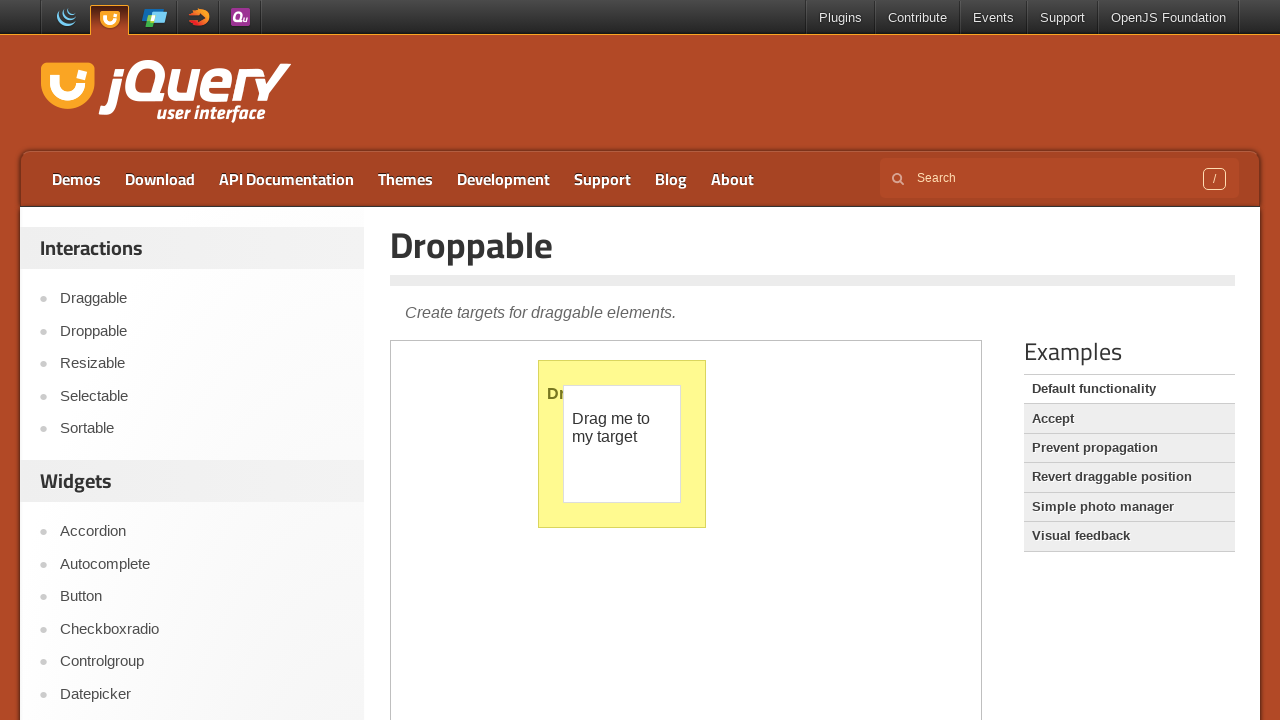

Printed Resizable link URL: https://jqueryui.com/resizable/
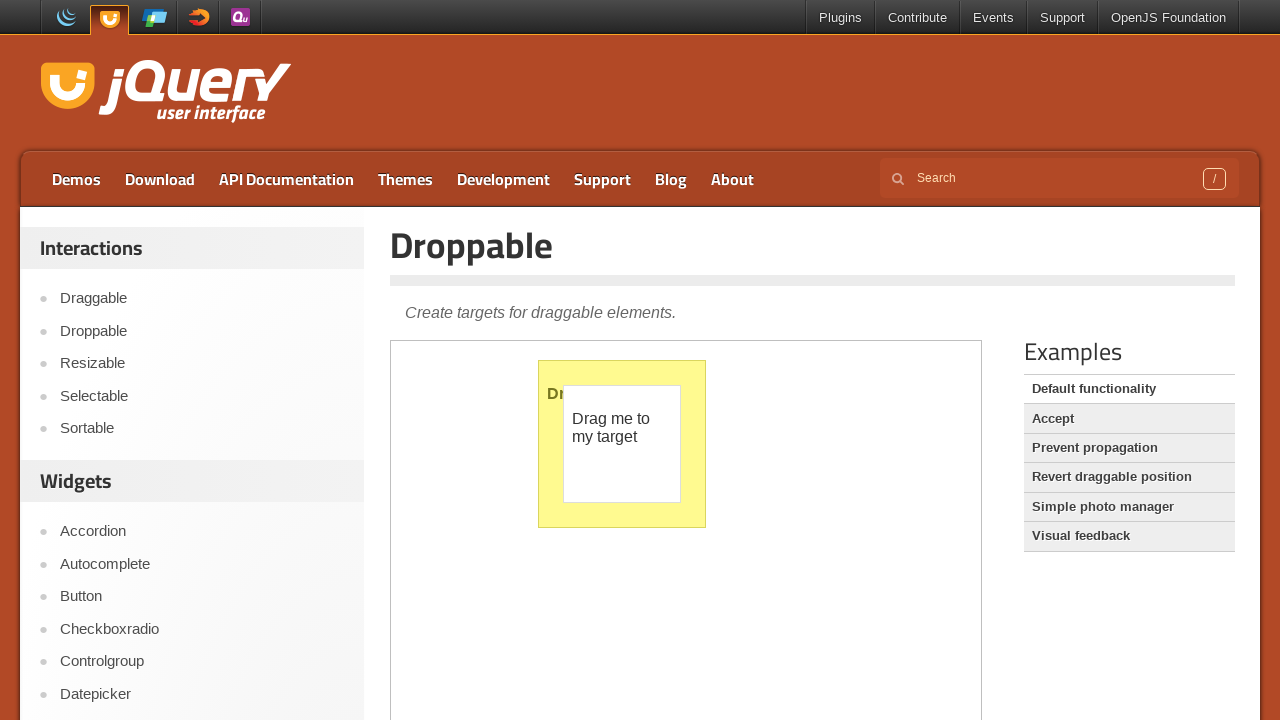

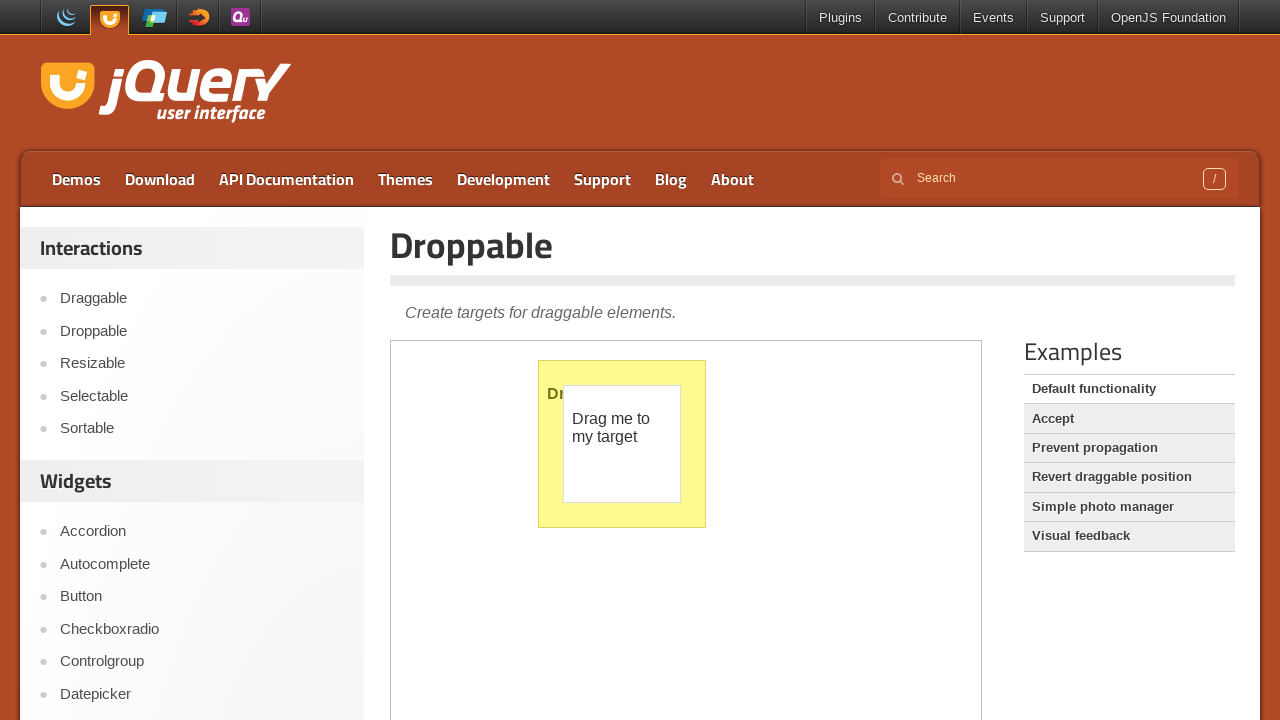